Tests mortgage calculator by entering home value and down payment percentage

Starting URL: https://www.mortgagecalculator.org

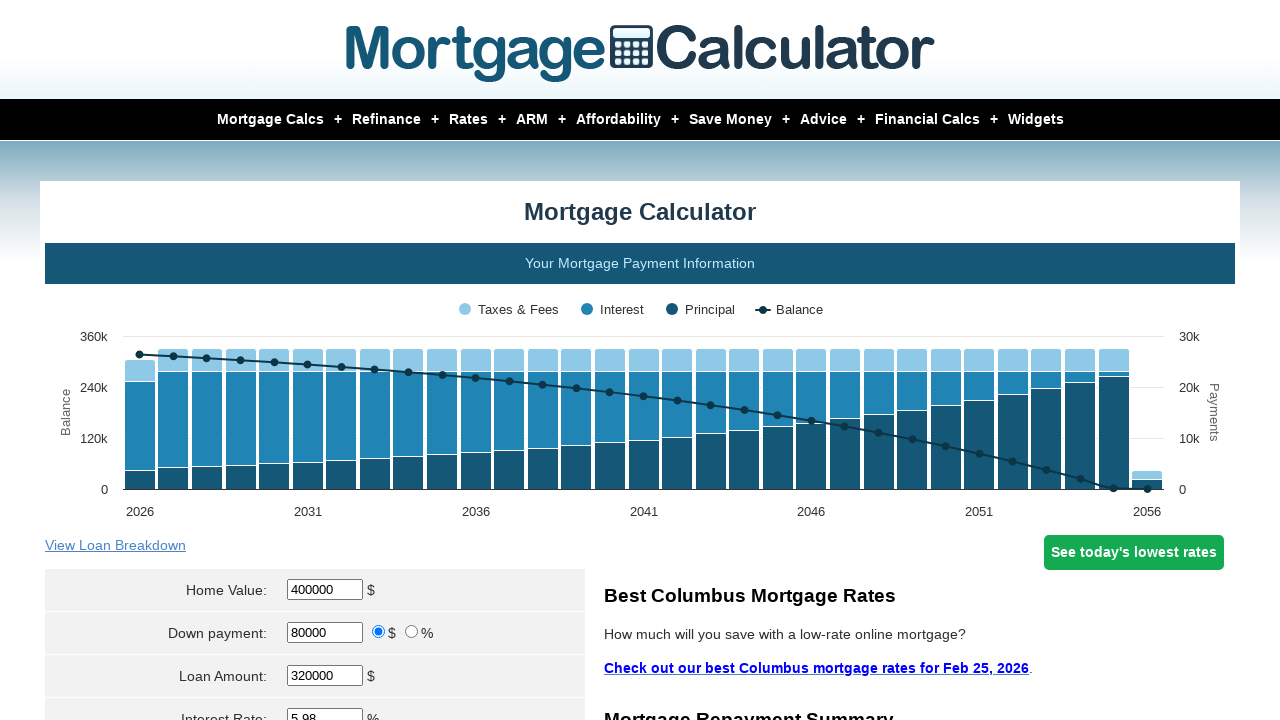

Navigated to mortgage calculator website
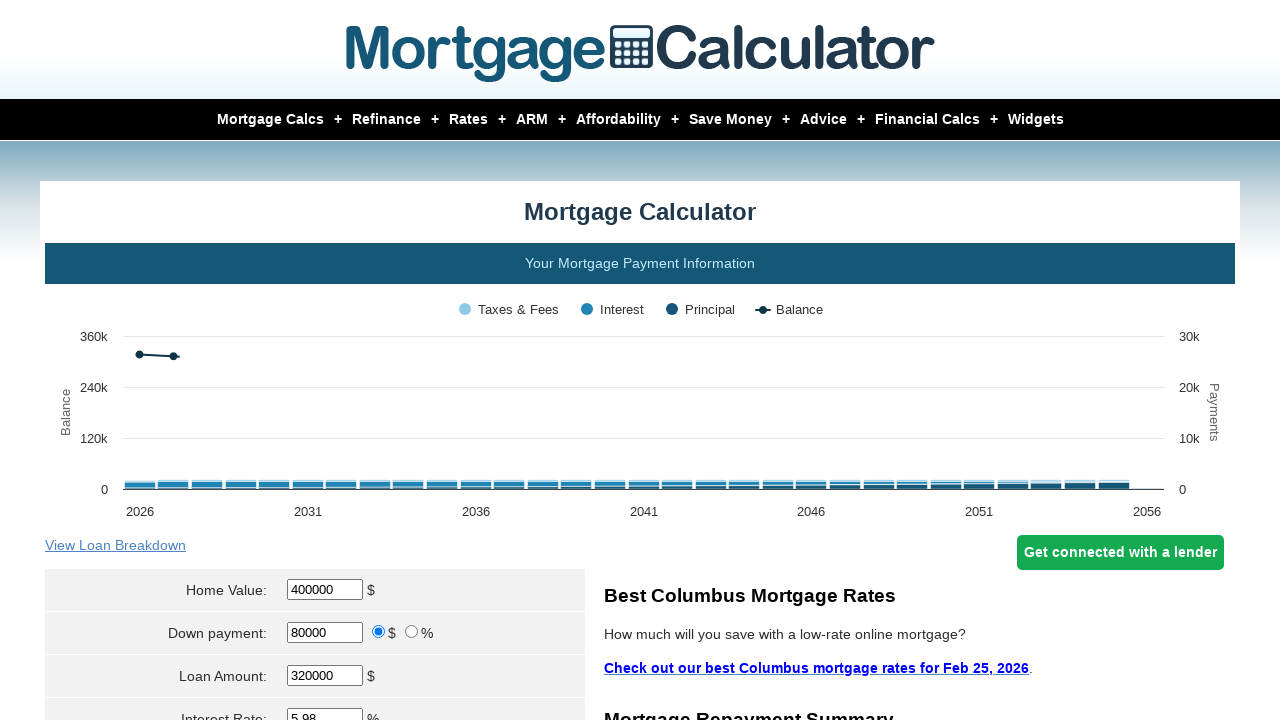

Clicked on home value field at (325, 590) on #homeval
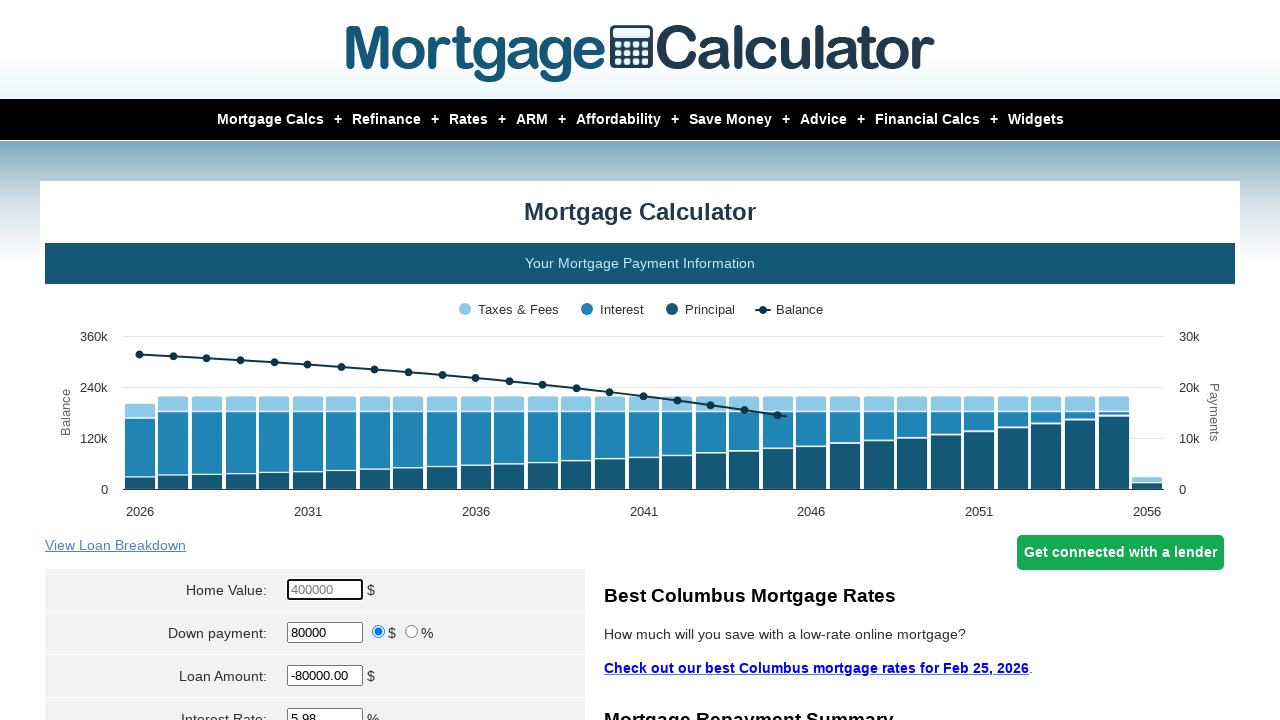

Cleared home value field on #homeval
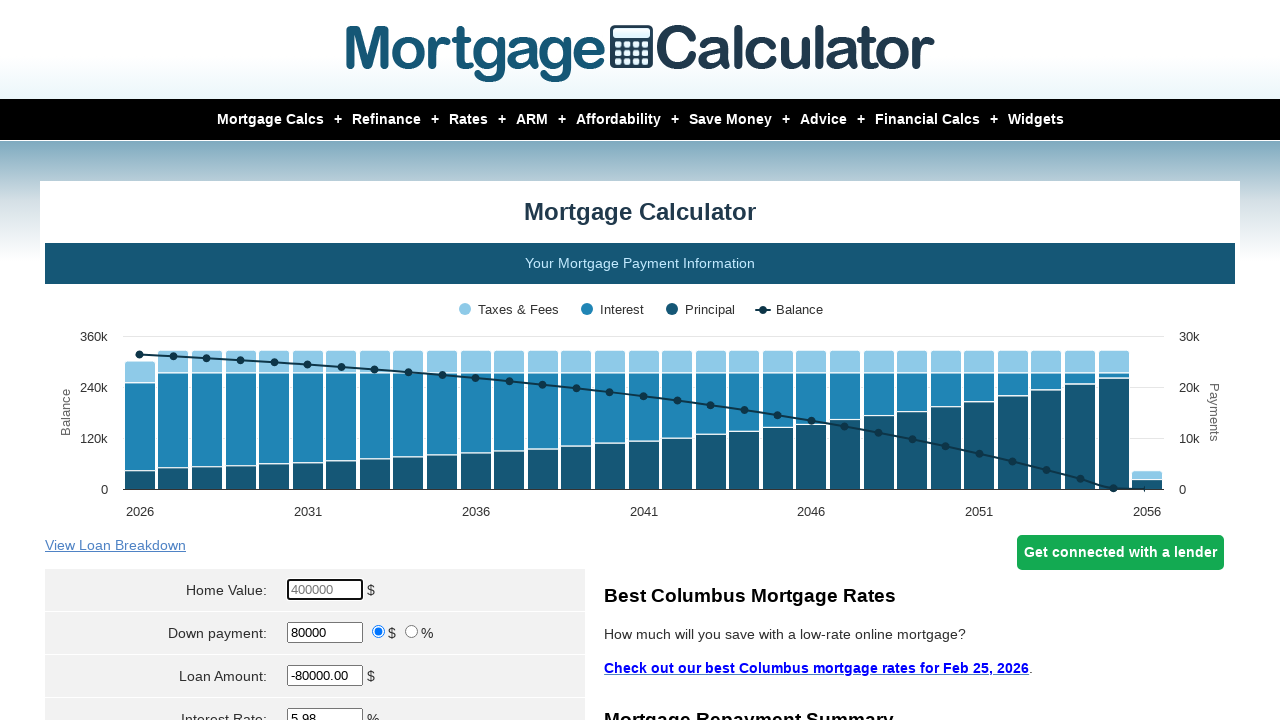

Entered home value of $450,000 on #homeval
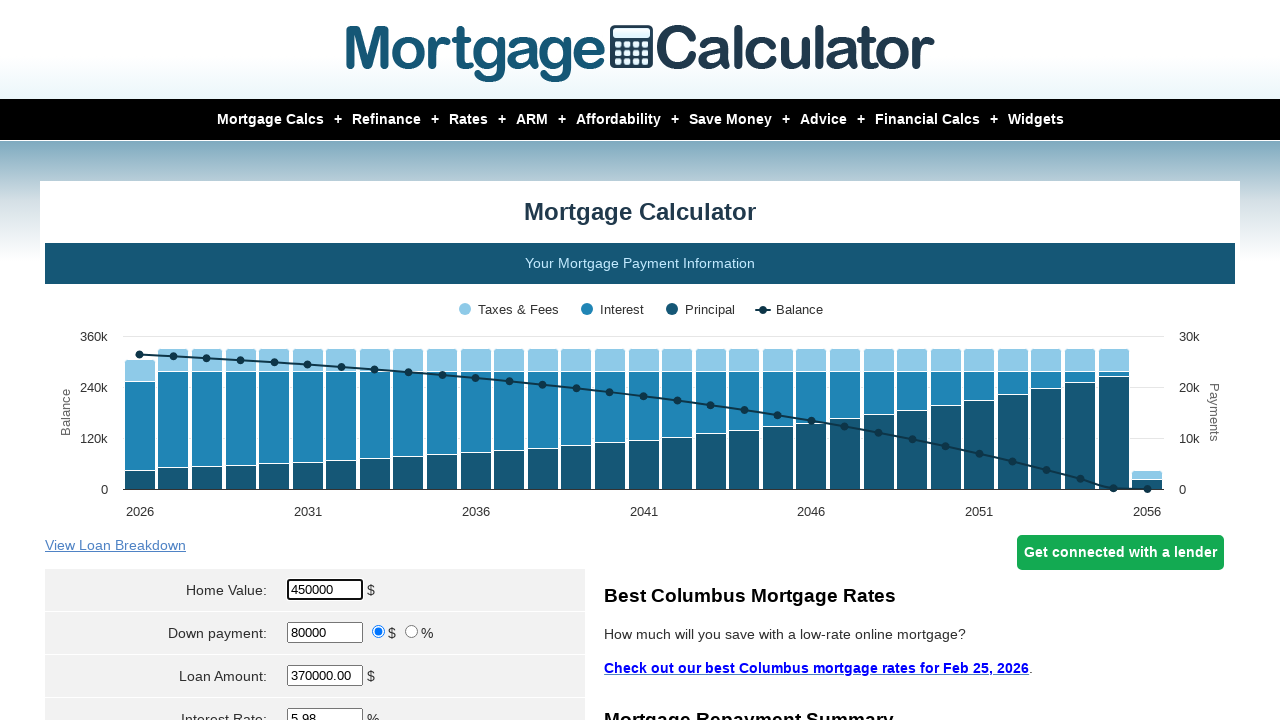

Selected percent option for down payment type at (412, 632) on input[value='percent']
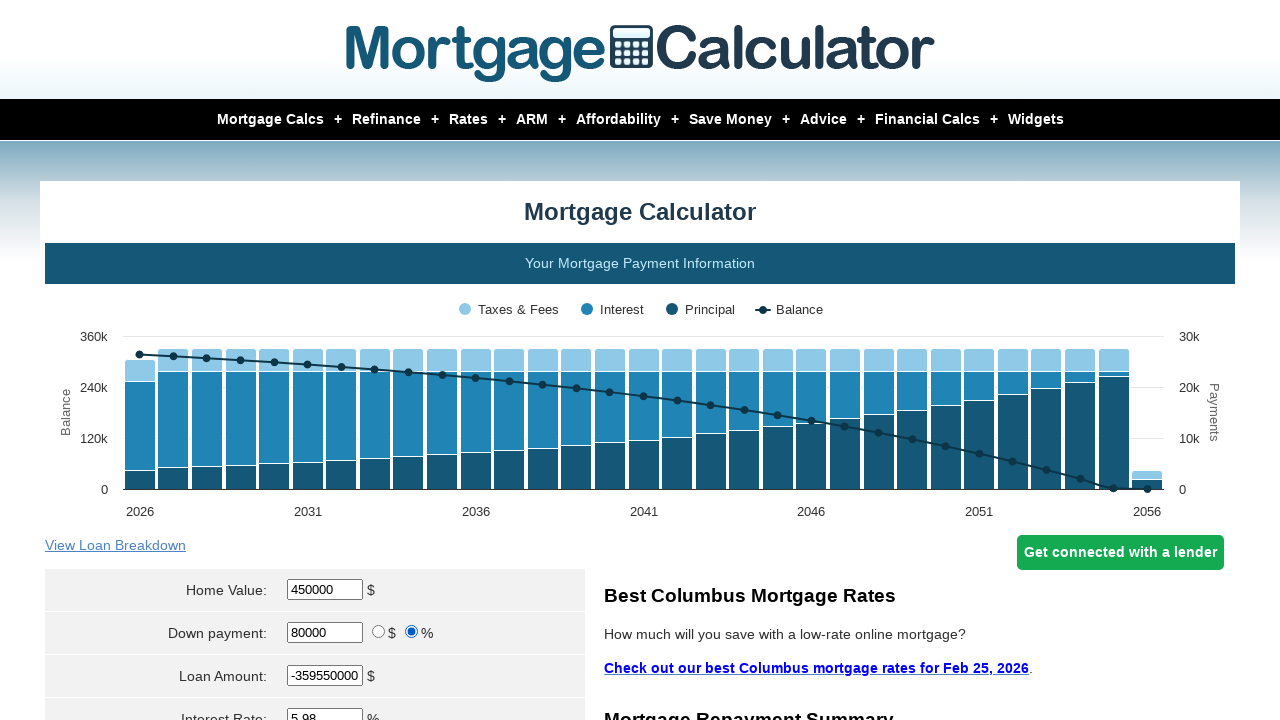

Clicked on down payment field at (325, 632) on #downpayment
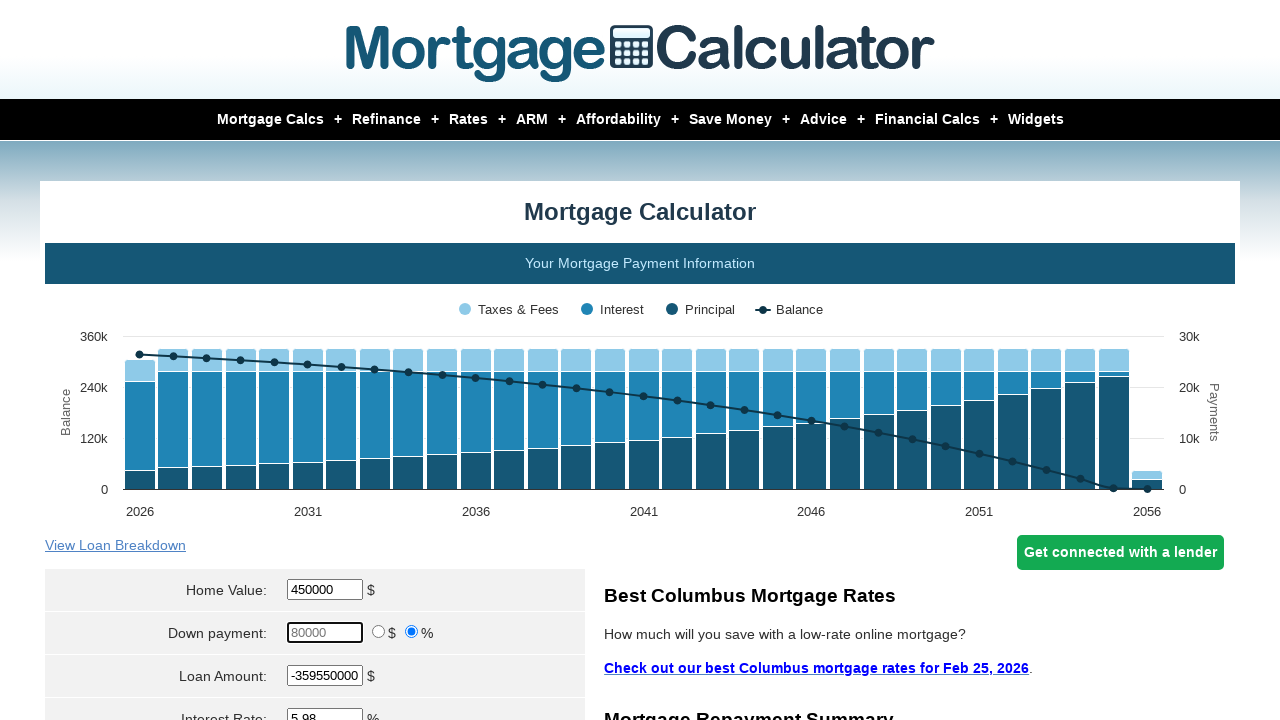

Cleared down payment field on #downpayment
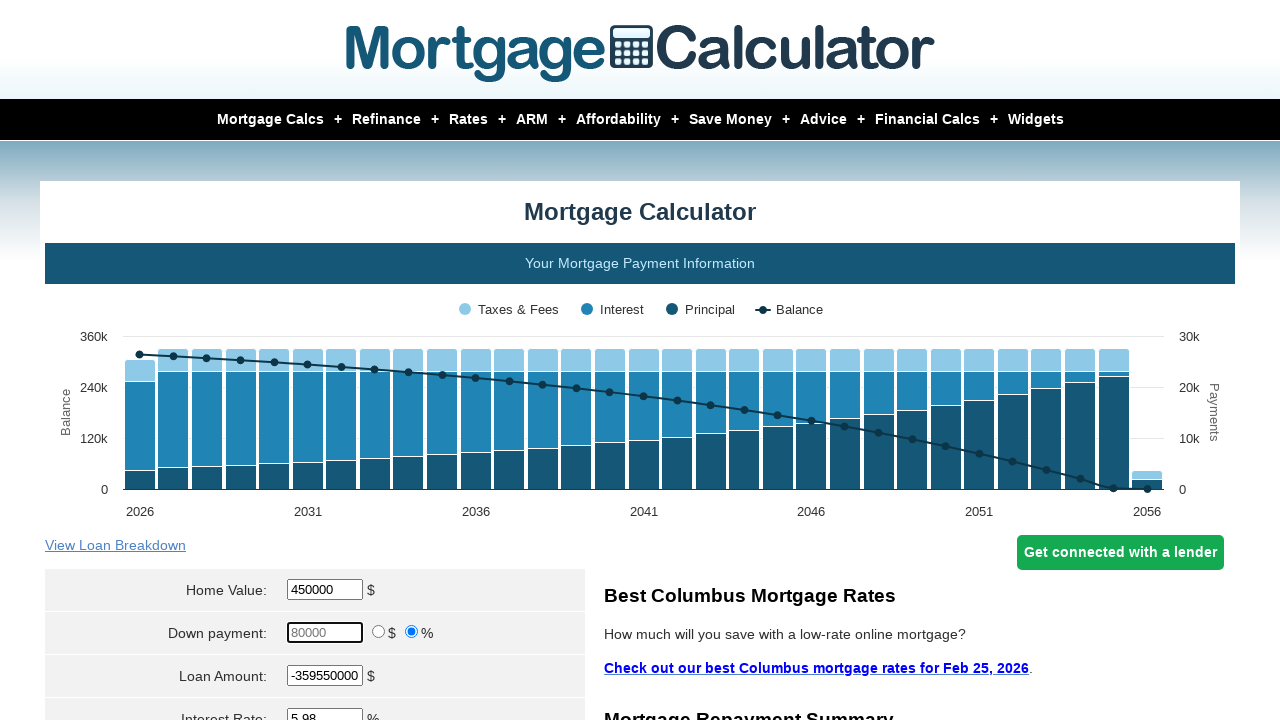

Entered down payment percentage of 5% on #downpayment
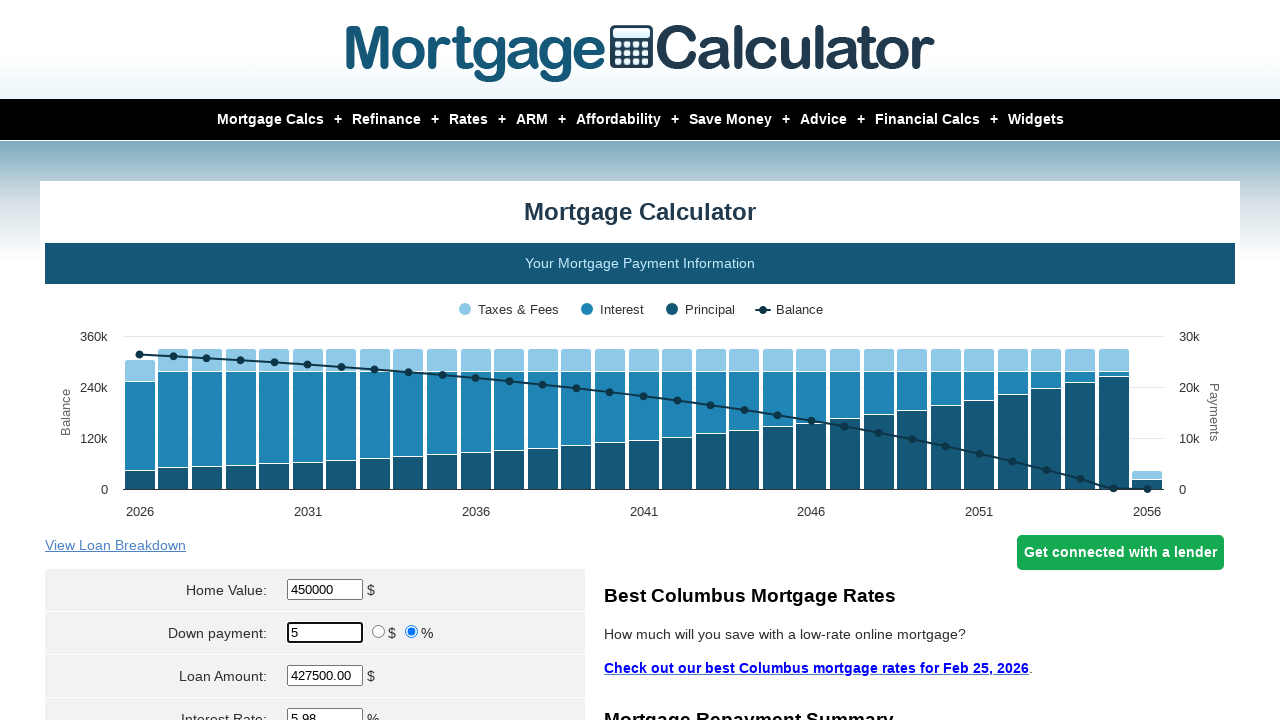

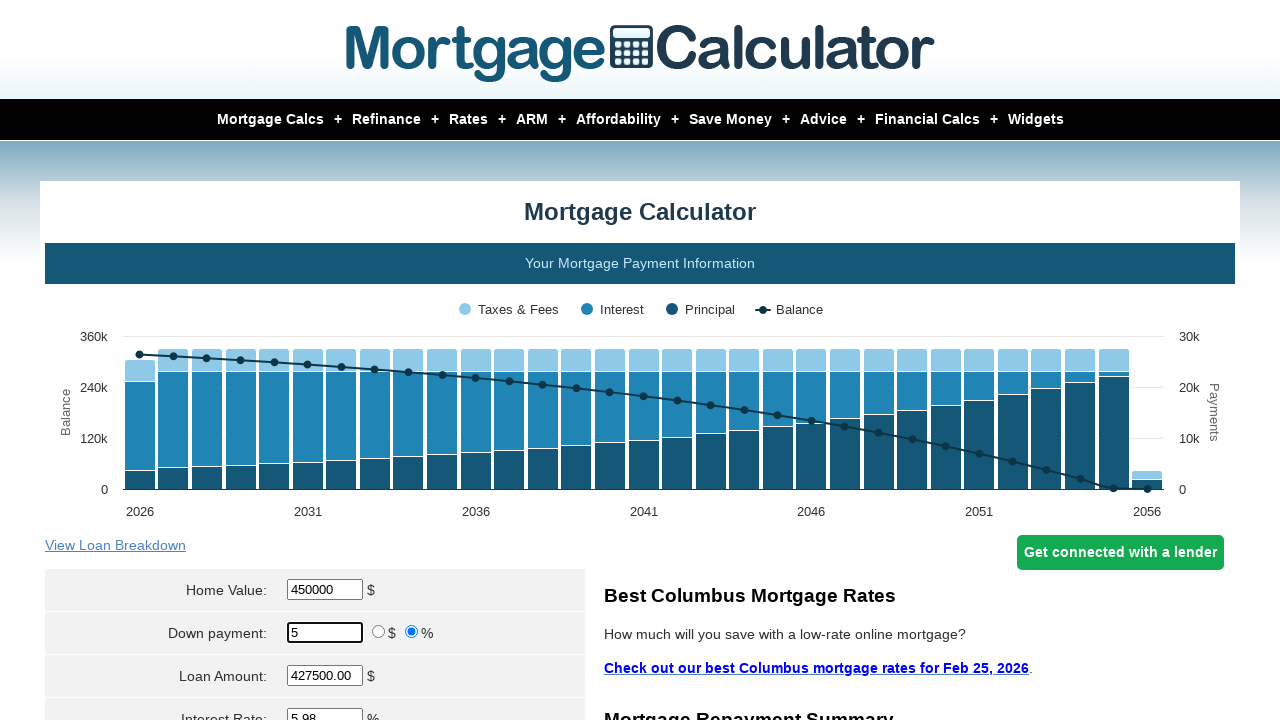